Tests shadow DOM element access by navigating through regular, nested, and multi-nested shadow roots to verify elements are accessible and contain text.

Starting URL: https://dev.automationtesting.in/shadow-dom

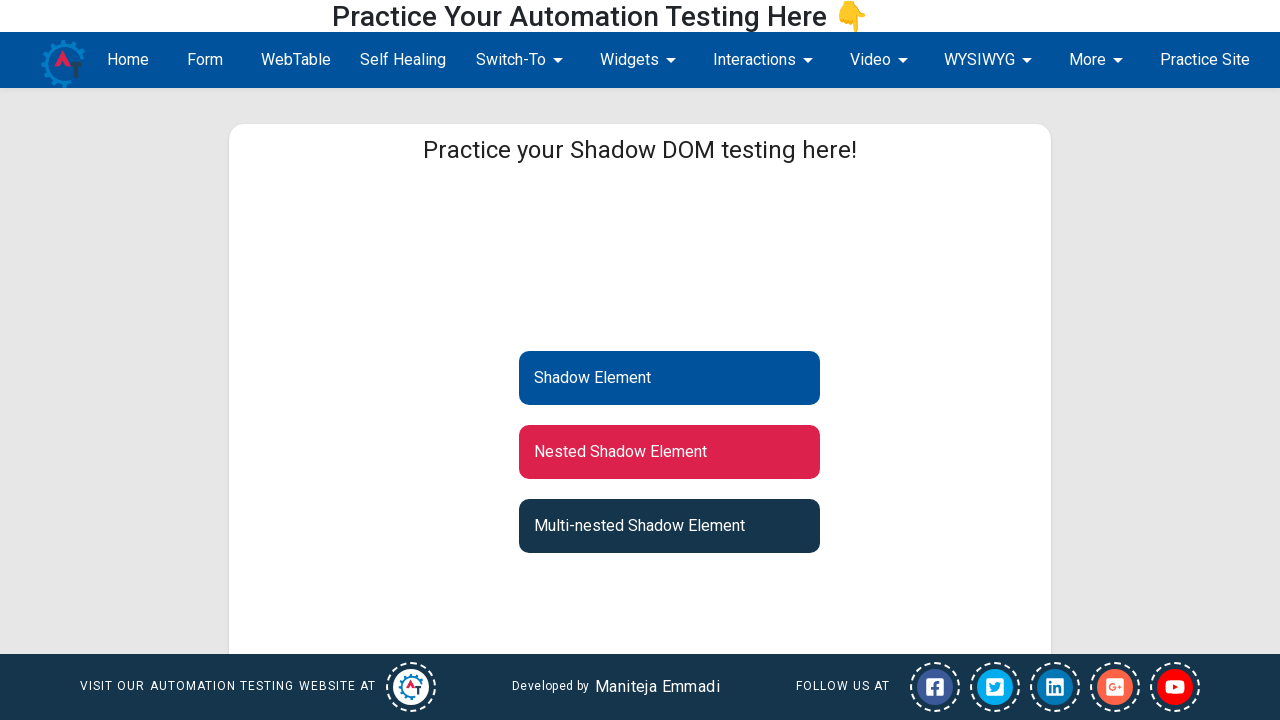

Navigated to shadow DOM test page
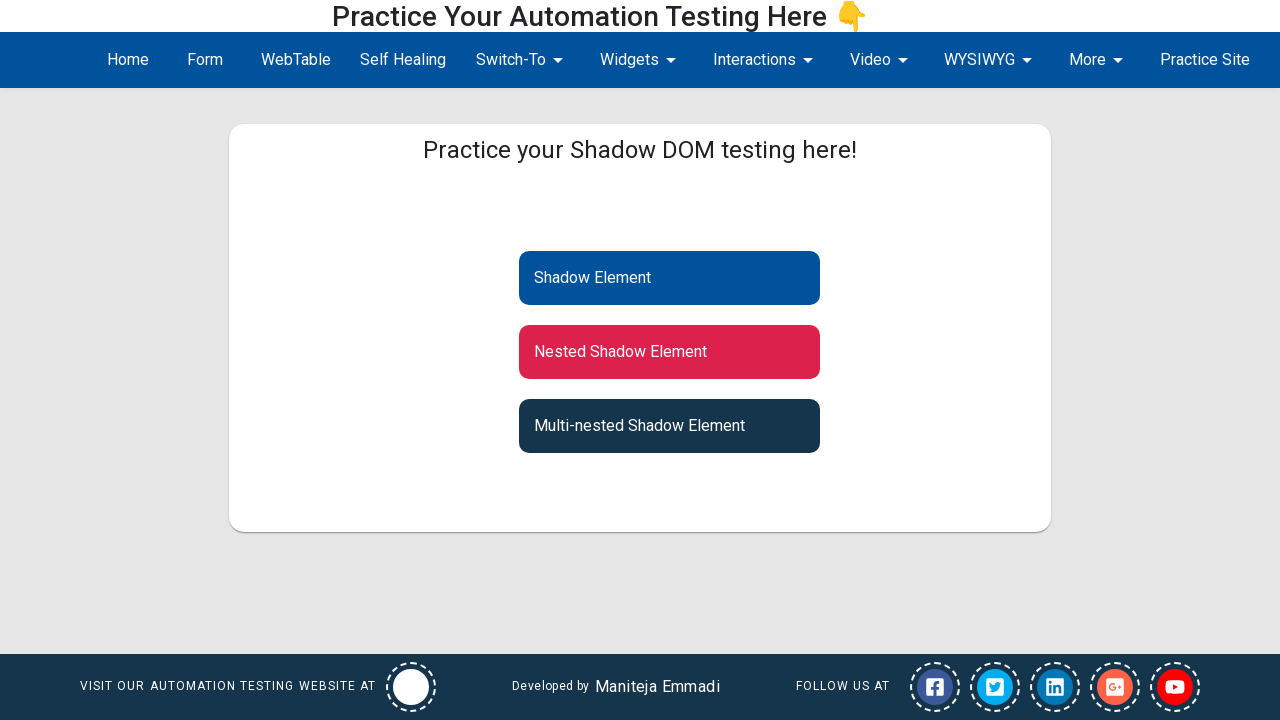

Located shadow host element with id 'shadow-root'
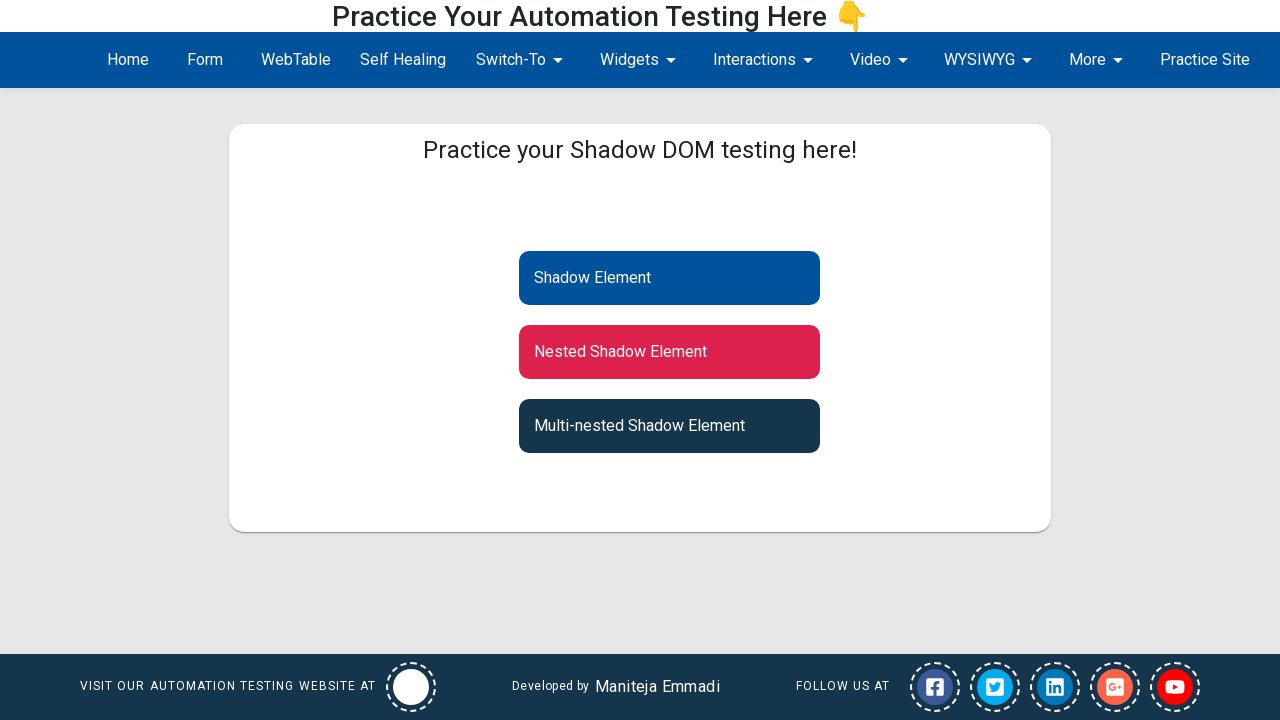

Located shadow element within first shadow root
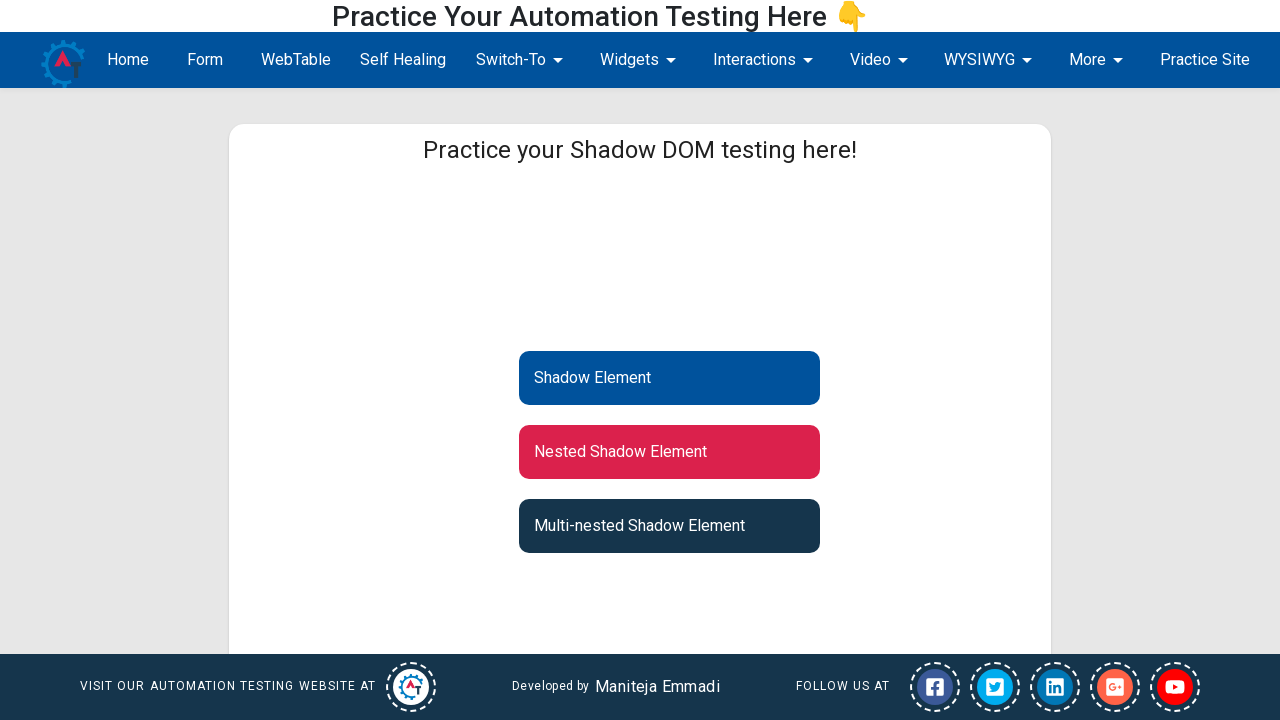

Shadow element is visible and accessible
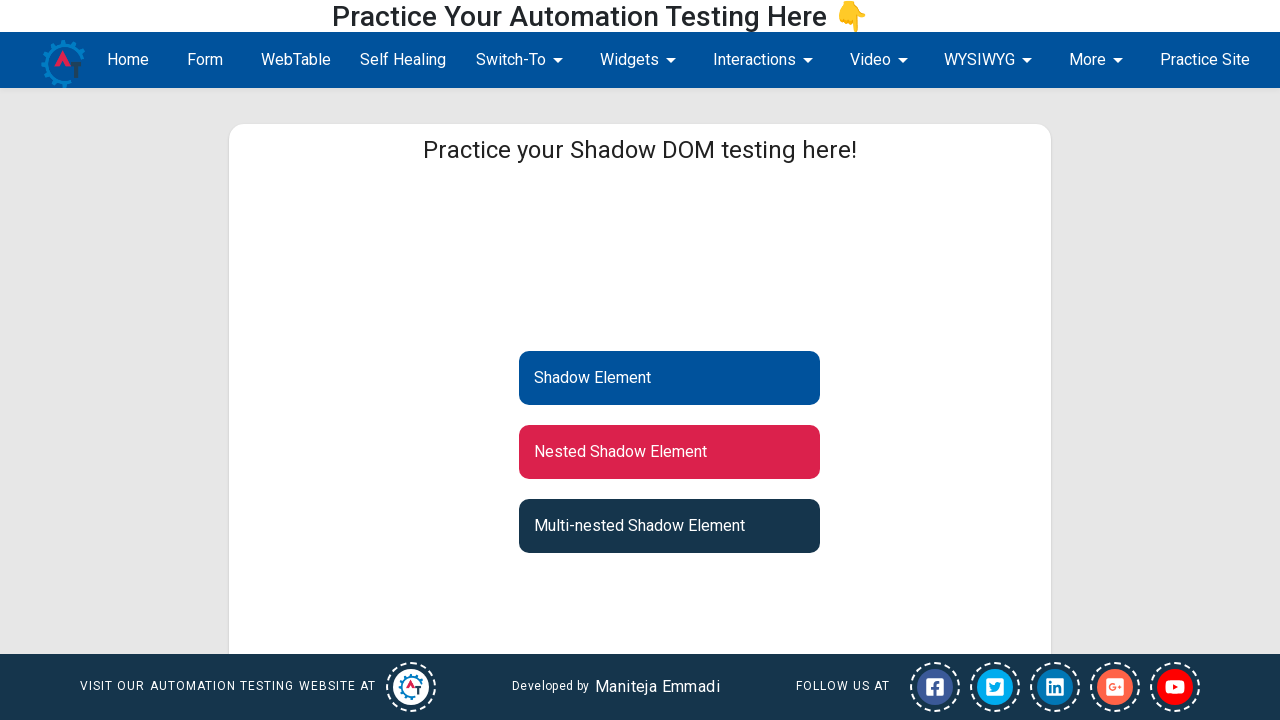

Located inner shadow DOM host within first shadow root
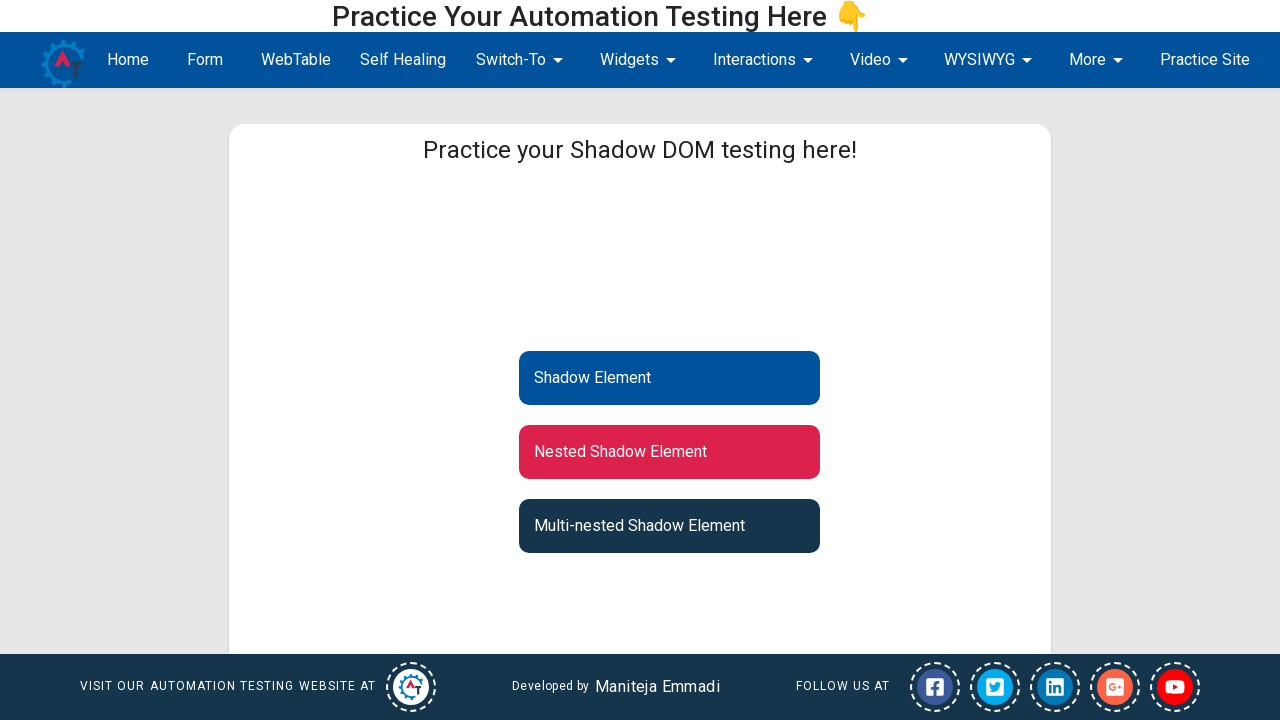

Located nested shadow element within inner shadow root
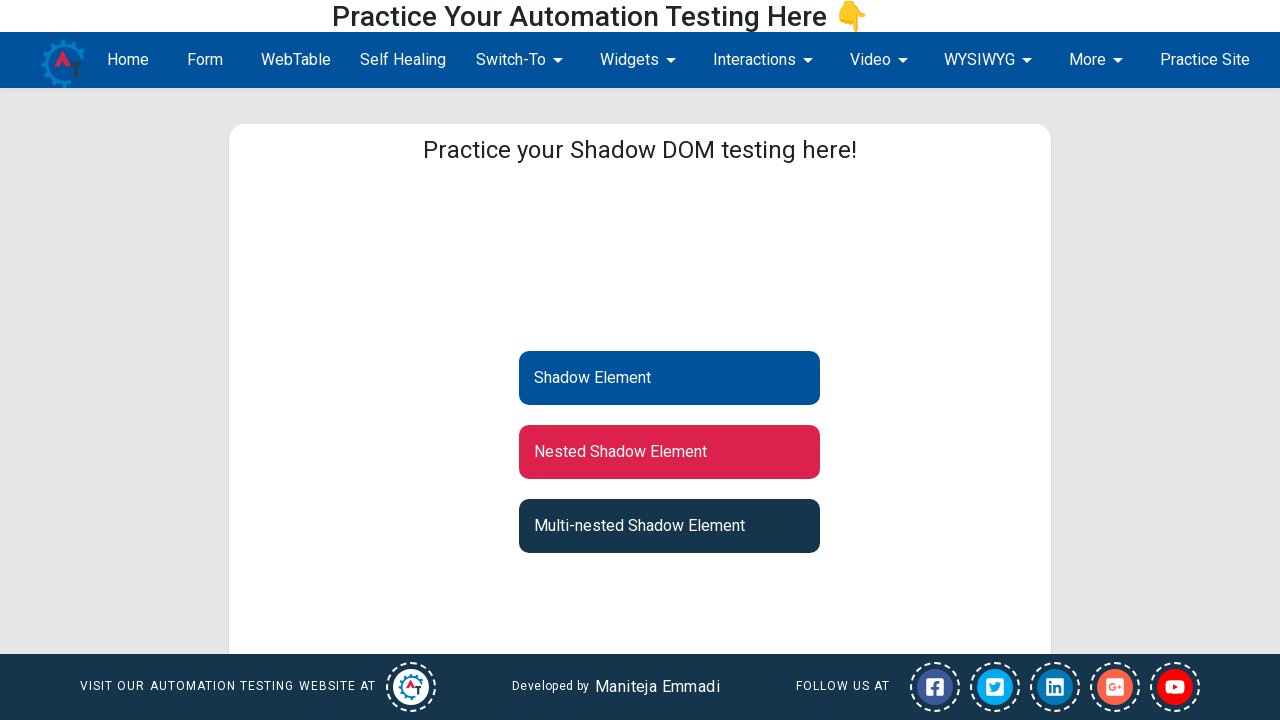

Nested shadow element is visible and accessible
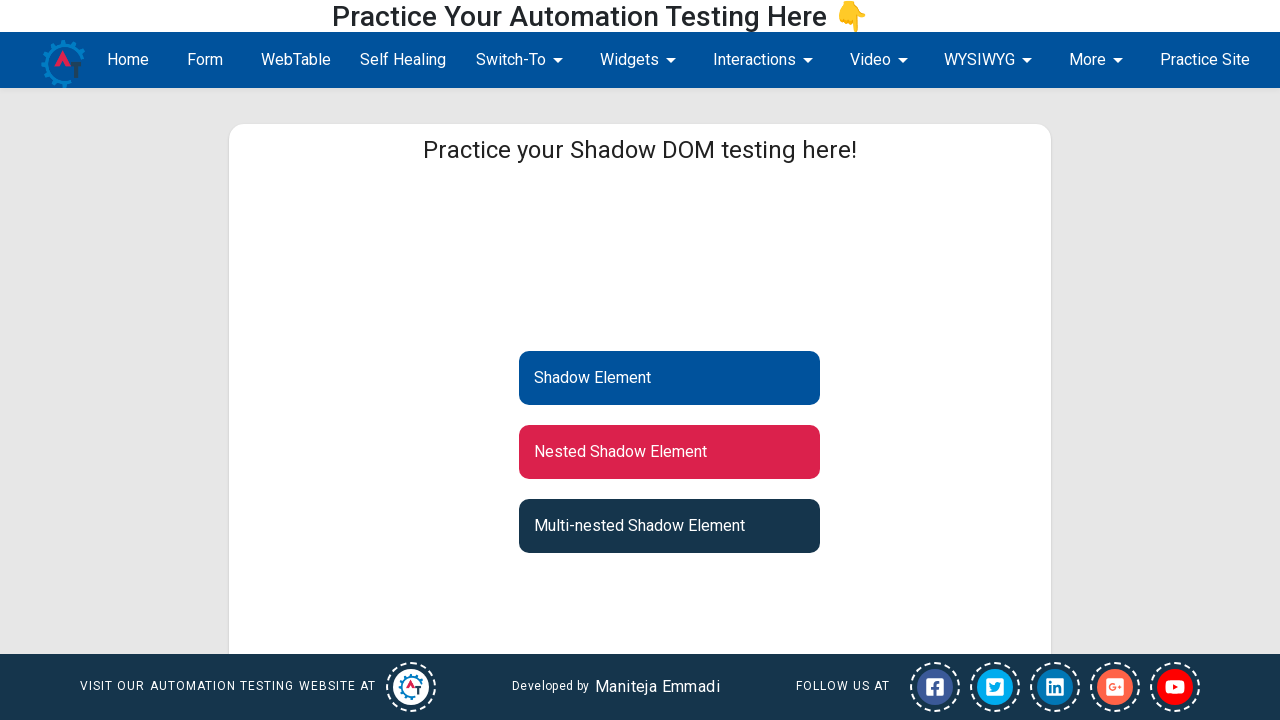

Located multi-nested shadow DOM host within inner shadow root
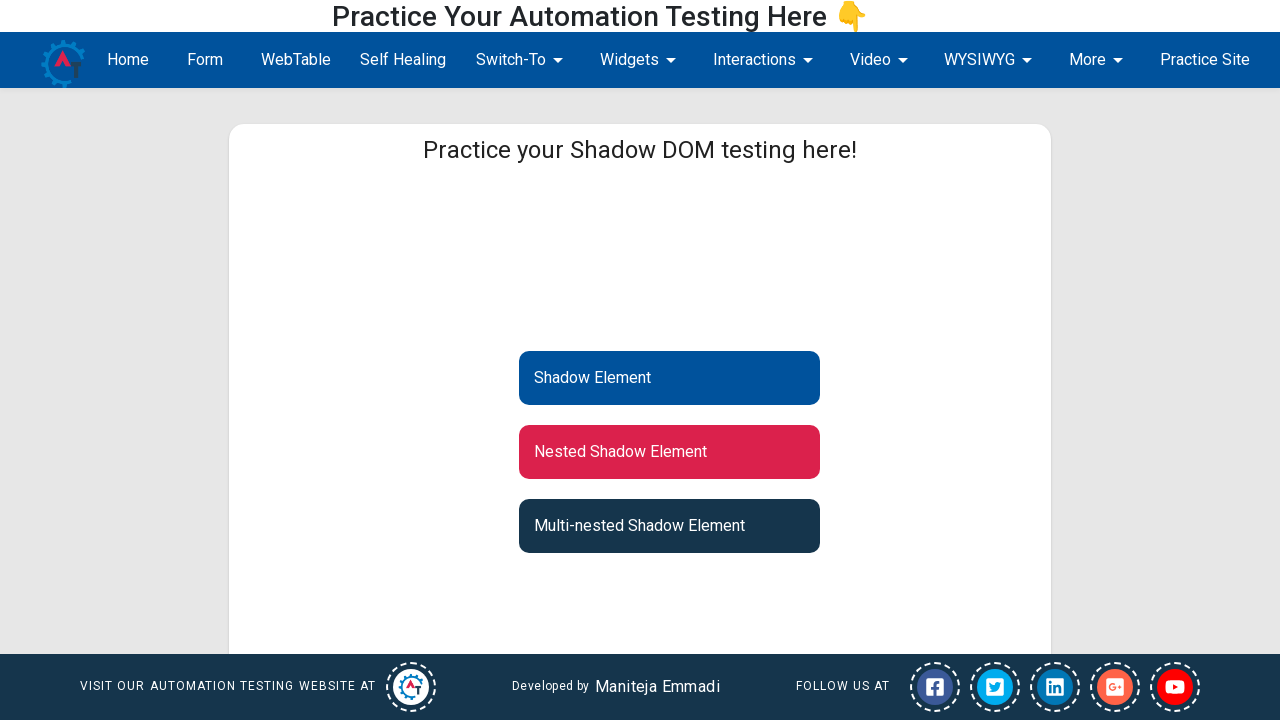

Located multi-nested shadow element within nested shadow root
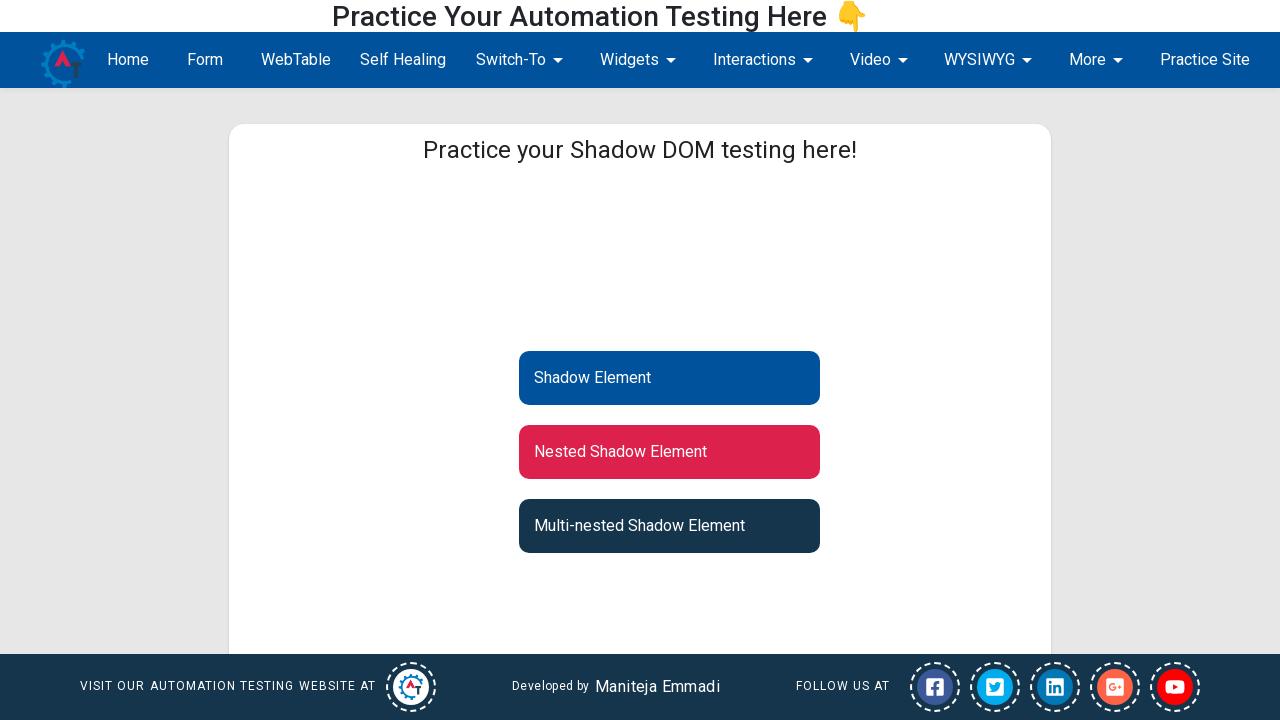

Multi-nested shadow element is visible and accessible
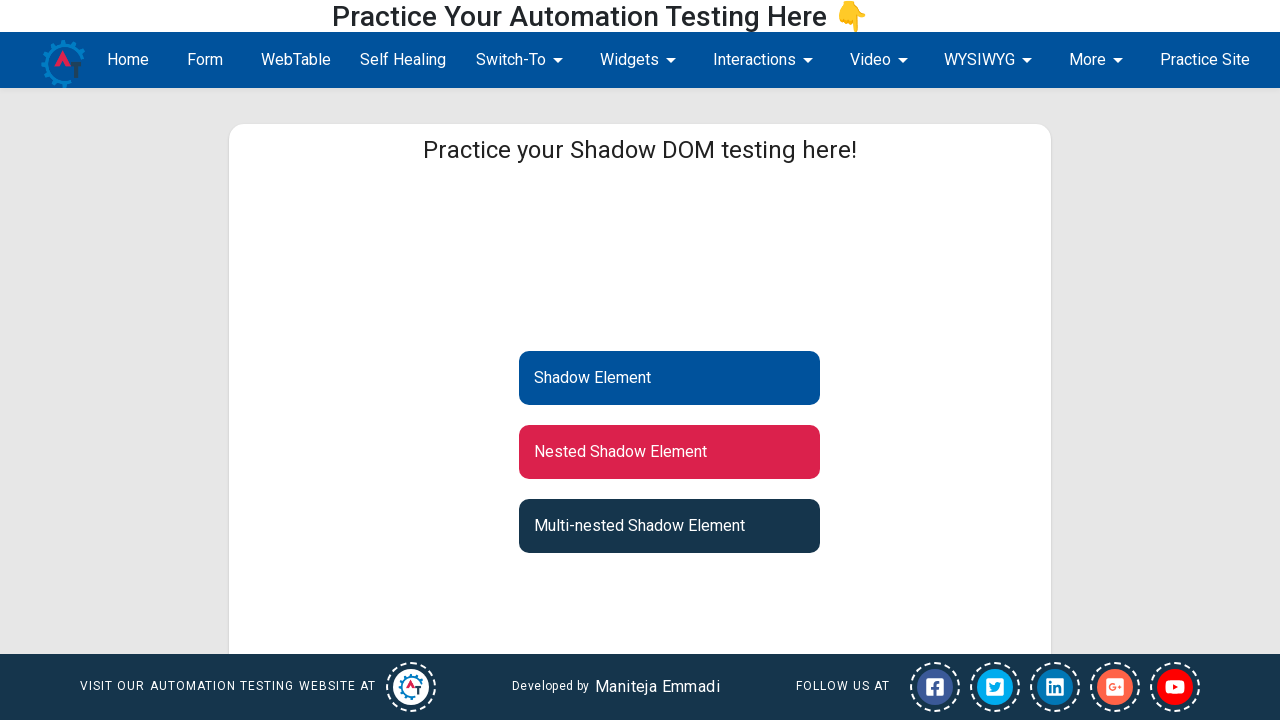

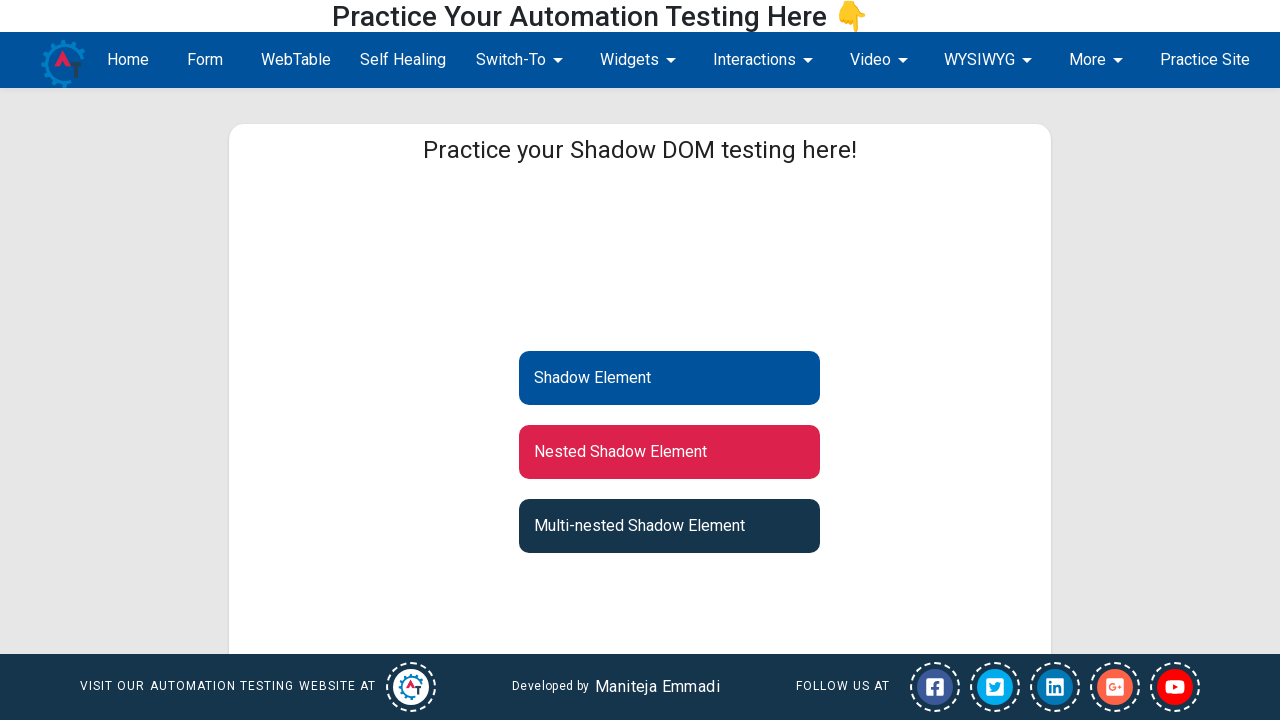